Tests window switching functionality by opening a new window, switching to it to verify content, then switching back to the parent window

Starting URL: http://the-internet.herokuapp.com/

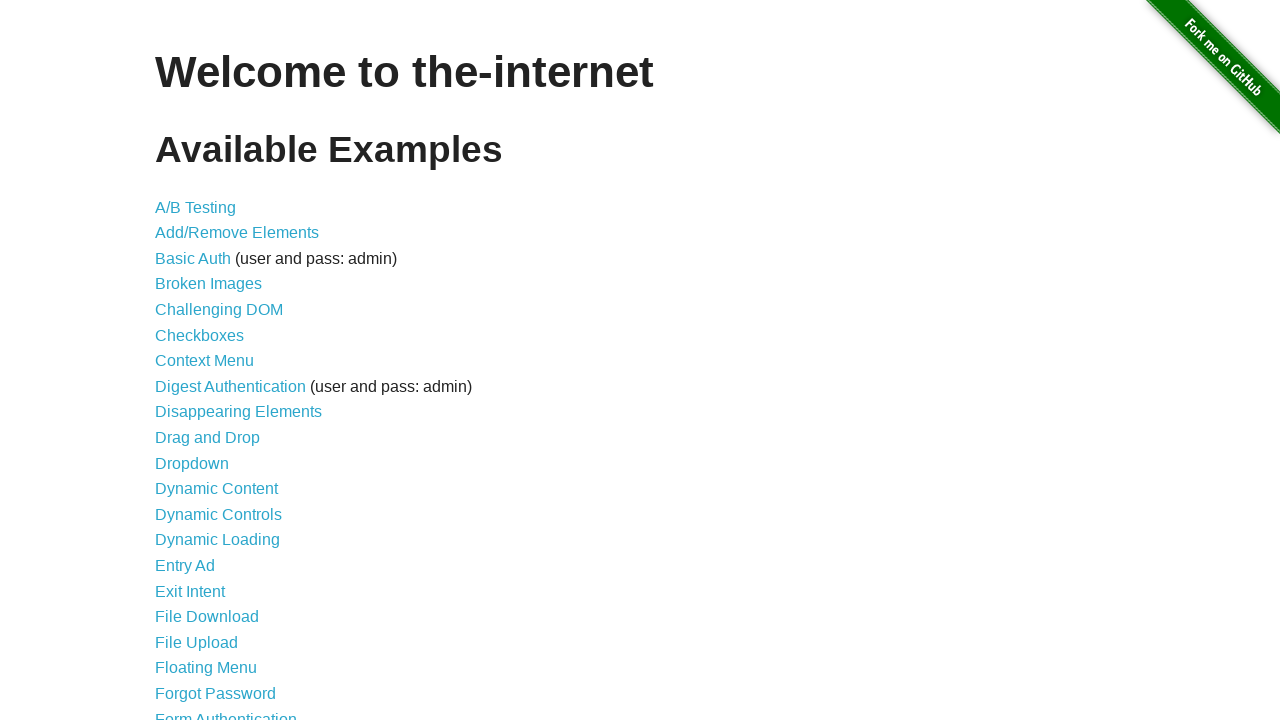

Navigated to the-internet.herokuapp.com
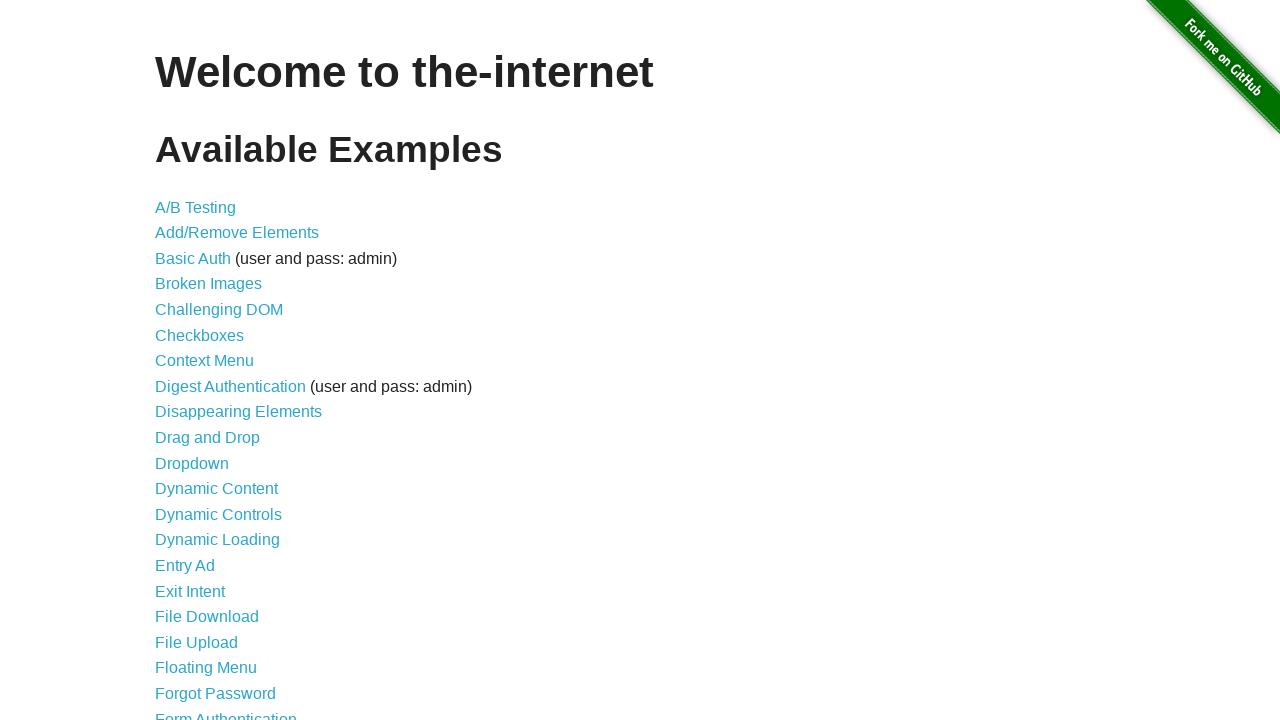

Clicked on Multiple Windows link at (218, 369) on text=Multiple Windows
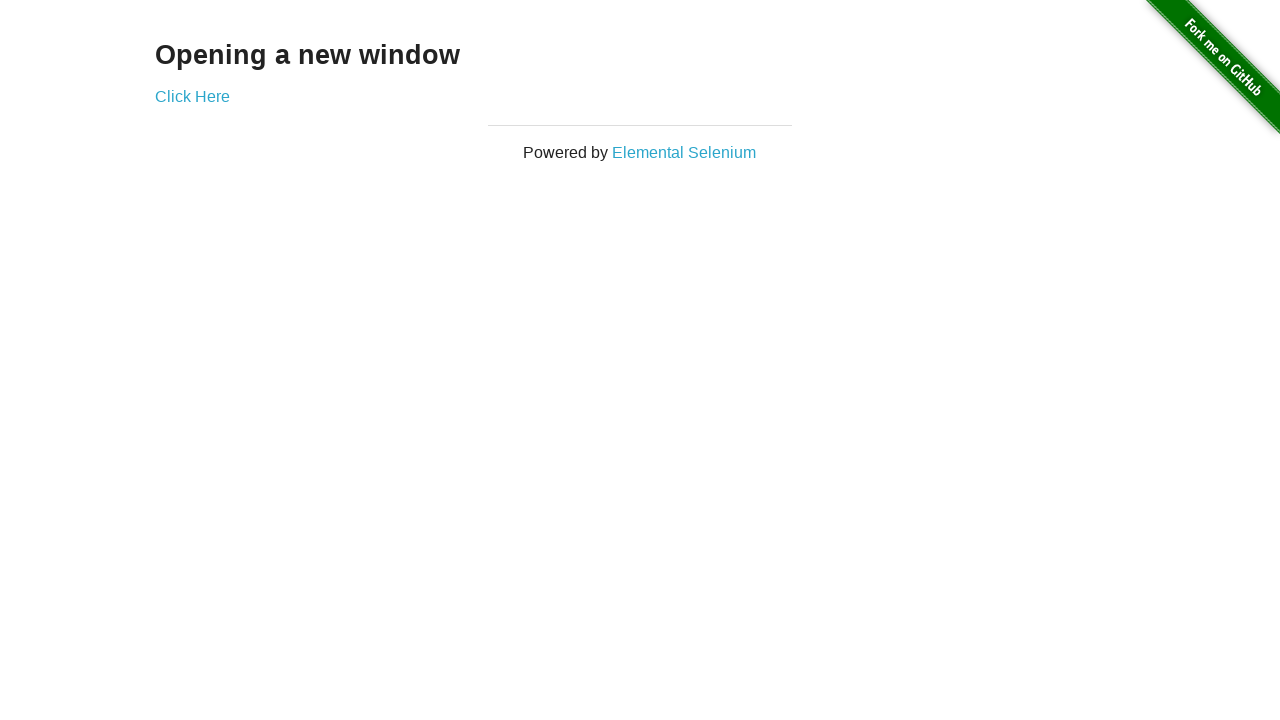

Opened new window by clicking Click Here button at (192, 96) on text=Click Here
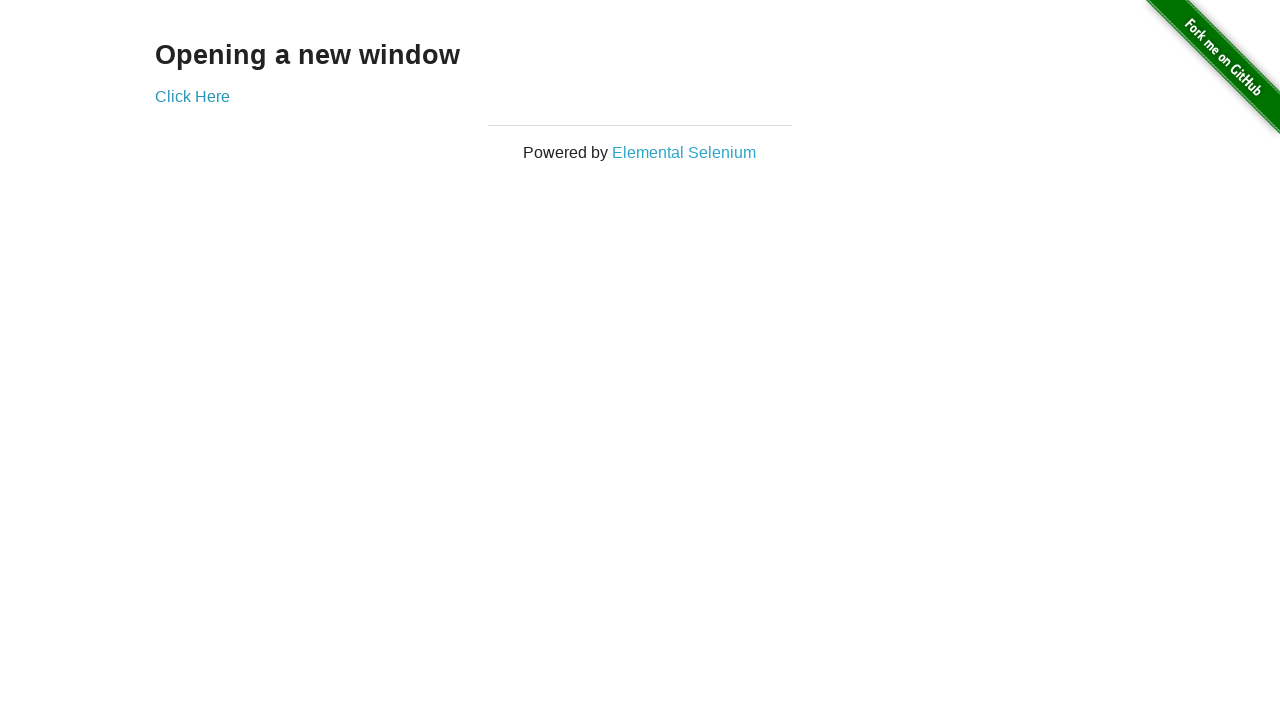

Retrieved text from new window: New Window
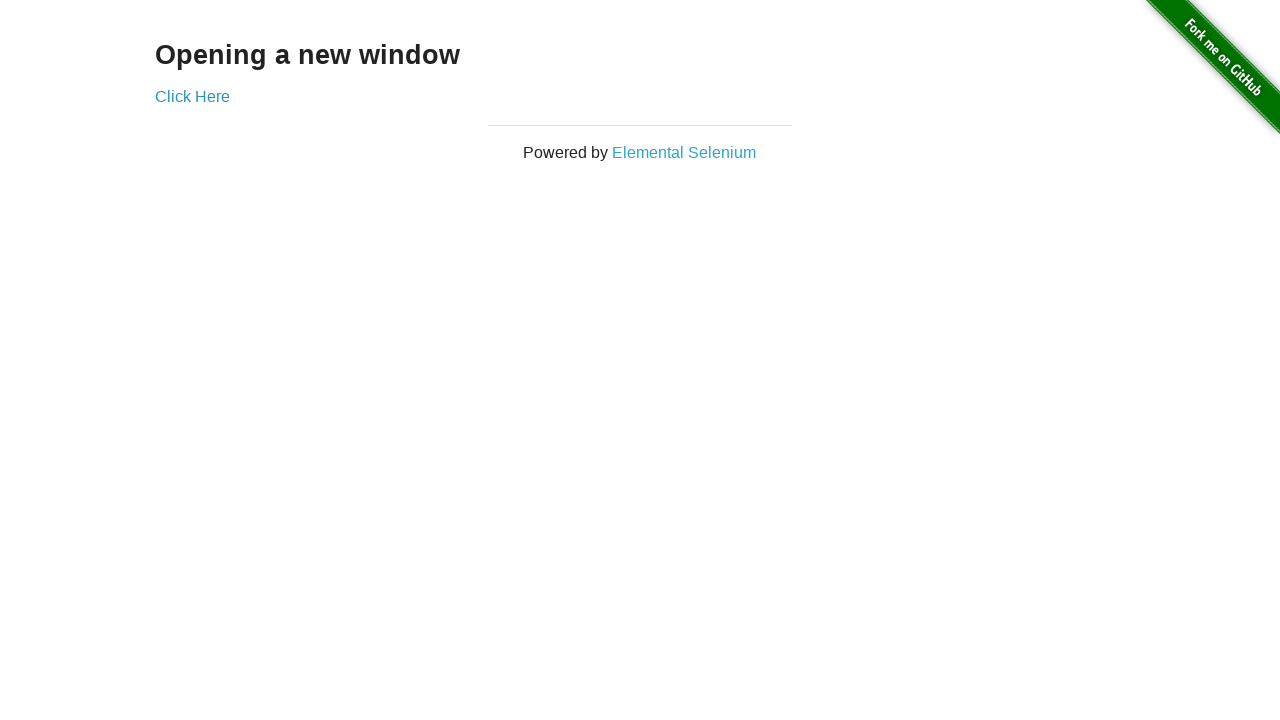

Retrieved text from parent window: Opening a new window
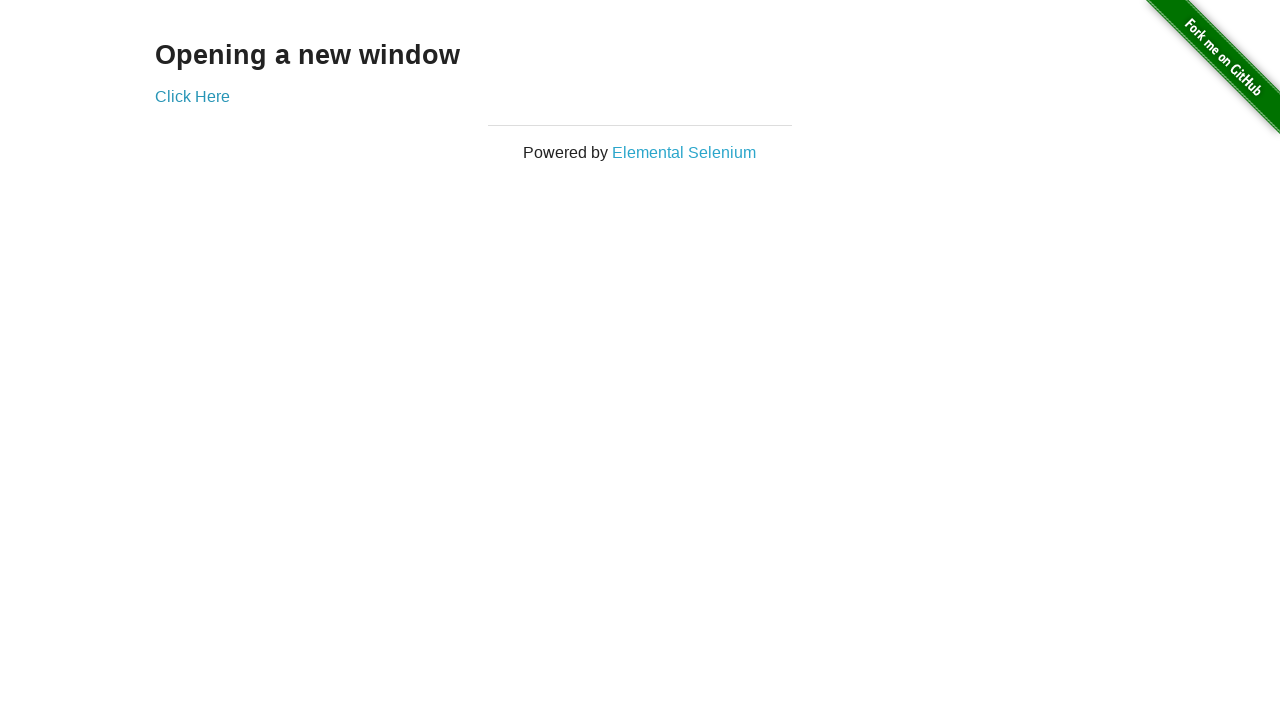

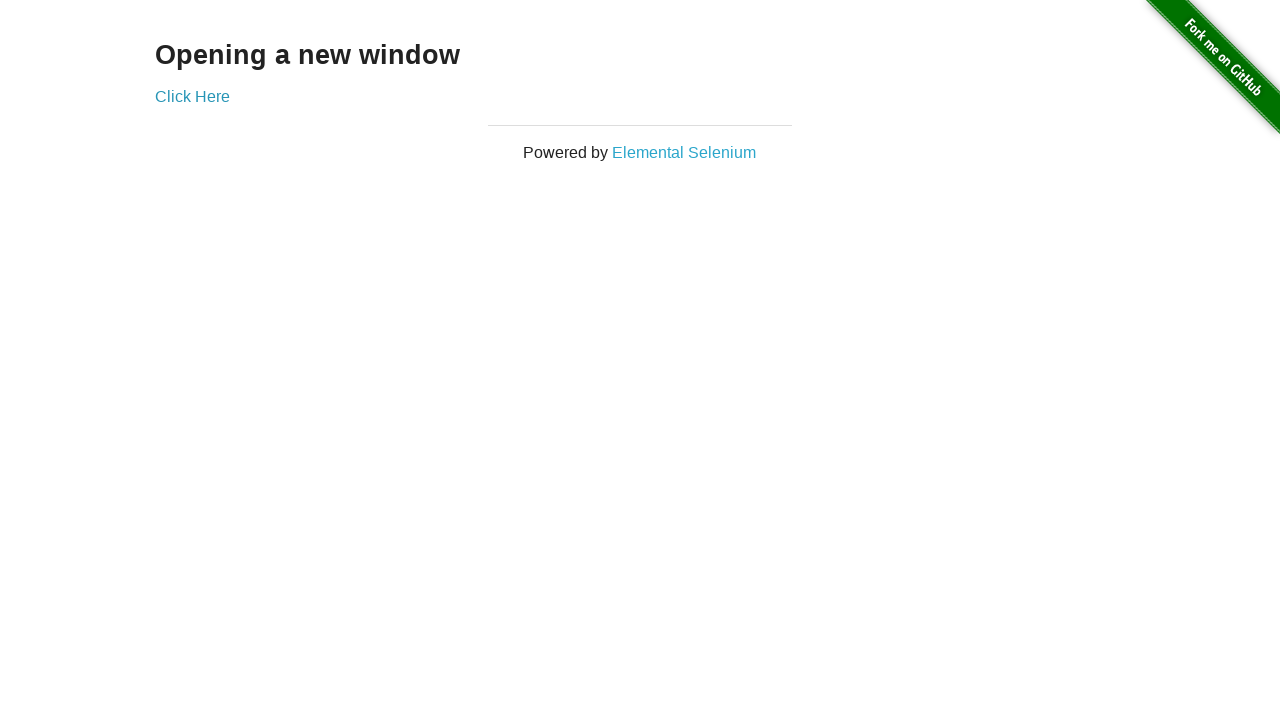